Tests dismissing confirmation dialog

Starting URL: http://omayo.blogspot.com

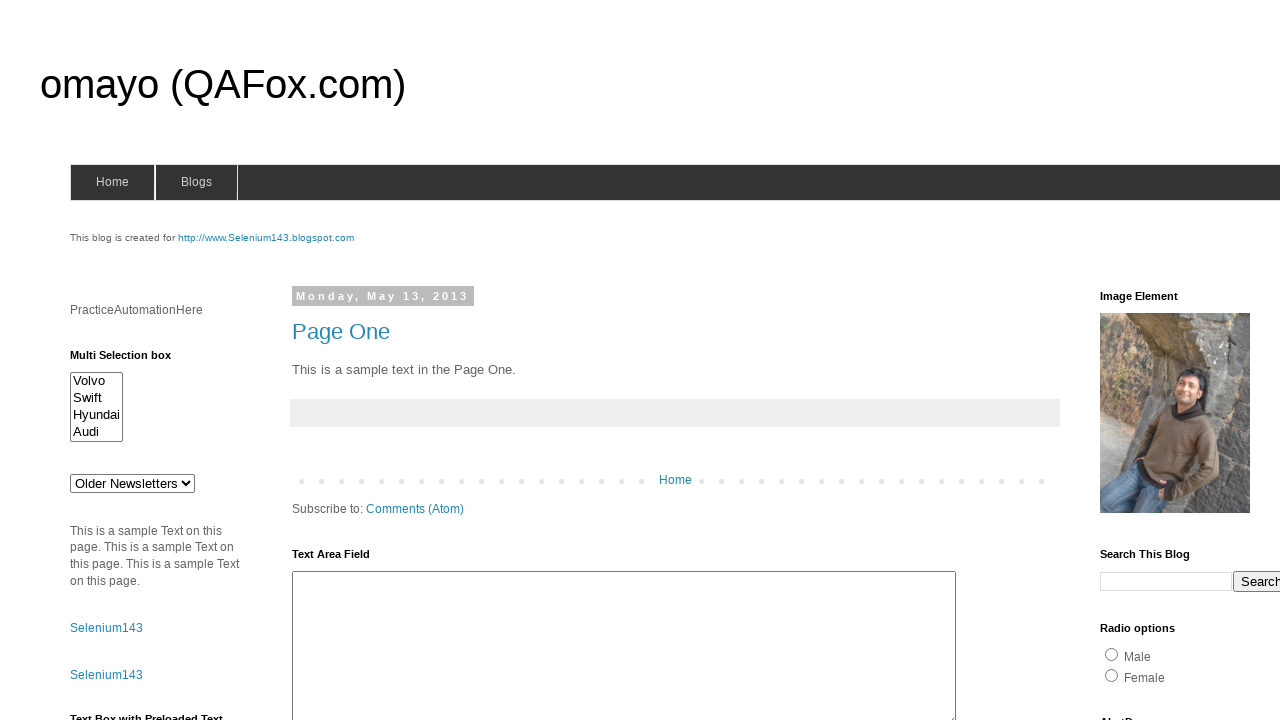

Set up dialog handler to dismiss confirmation dialogs
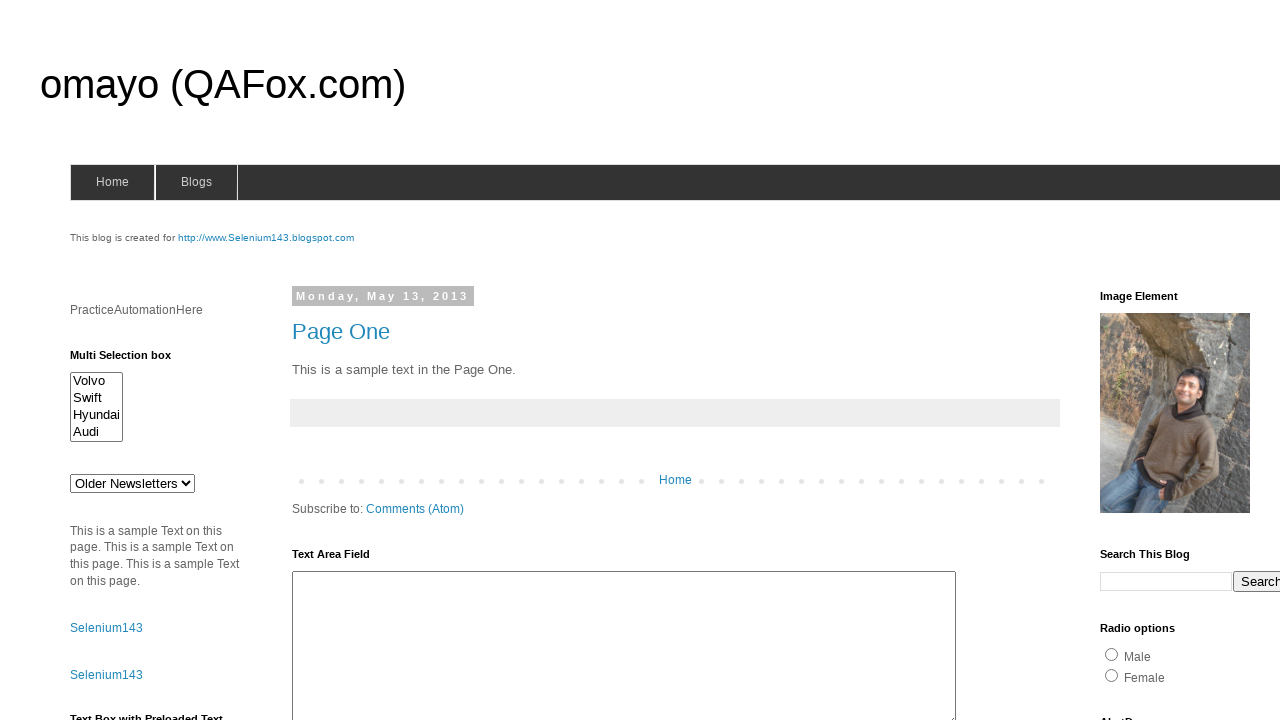

Clicked confirm button to trigger confirmation dialog at (1155, 361) on #confirm
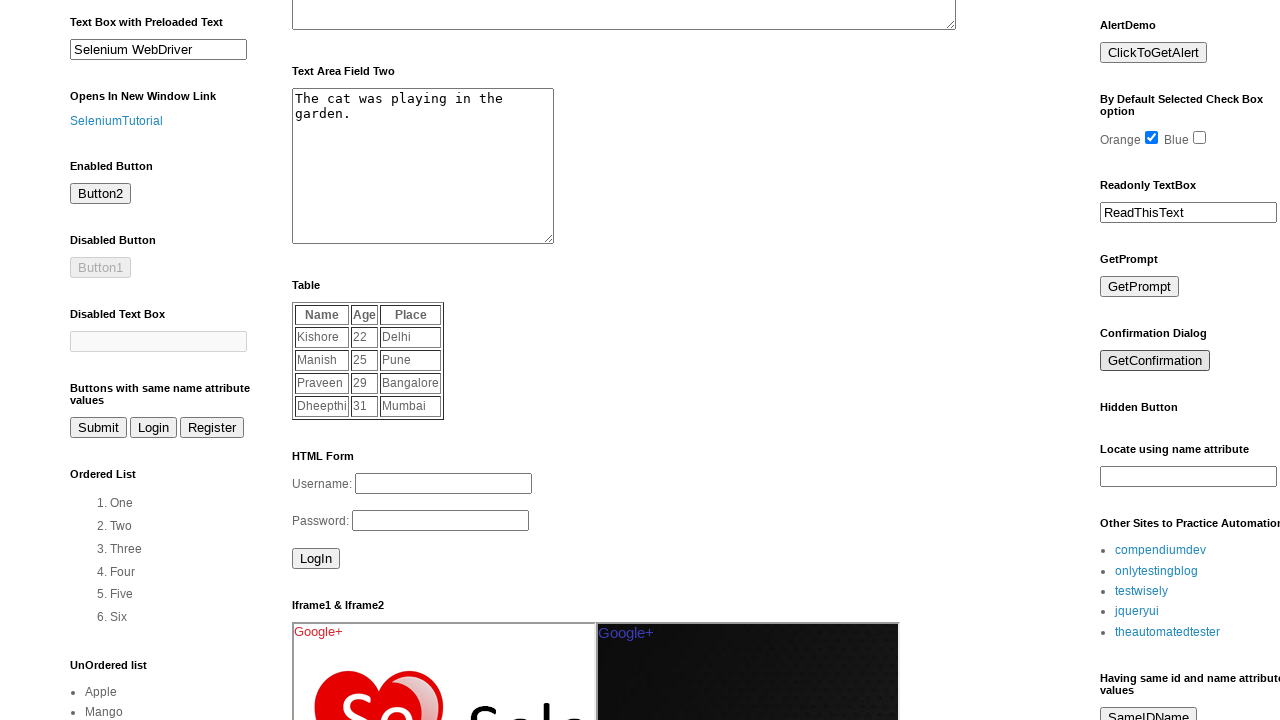

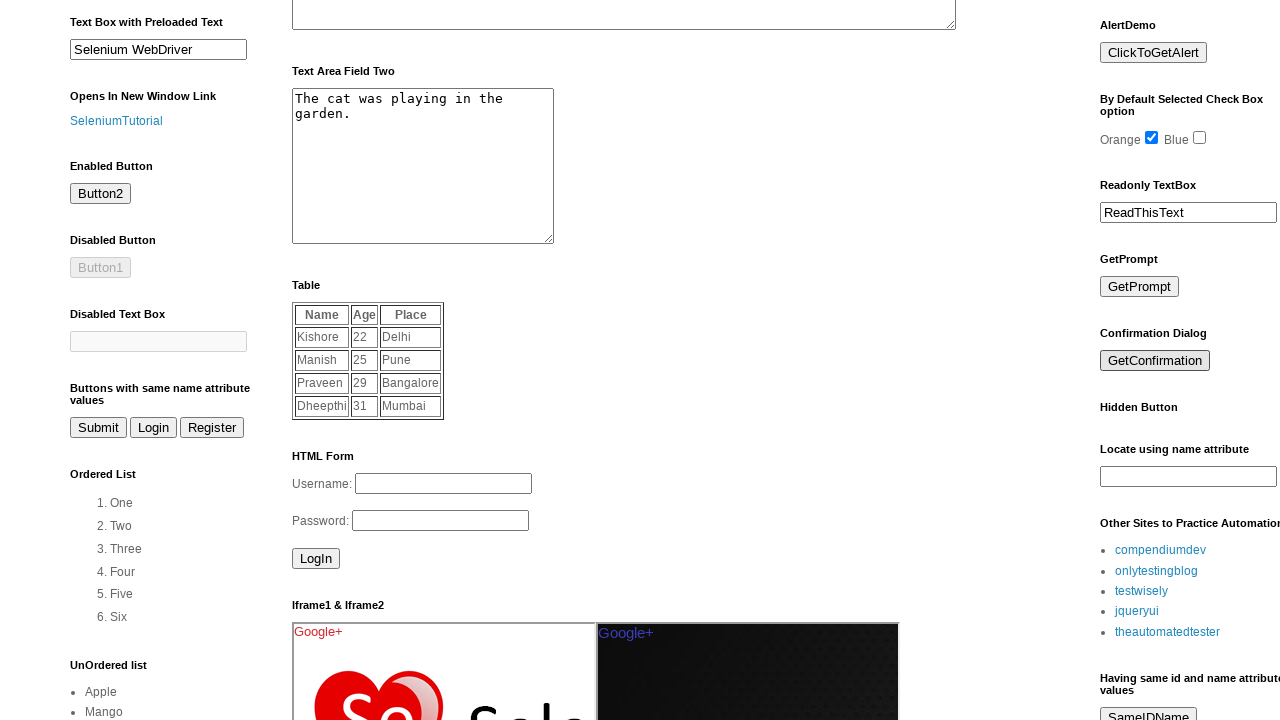